Tests a comprehensive form submission by filling out personal information fields (name, email, age), selecting radio buttons for sex and experience, checking profession checkbox, selecting options from dropdowns, and submitting the form to verify successful submission.

Starting URL: https://seleniumui.moderntester.pl/form.php

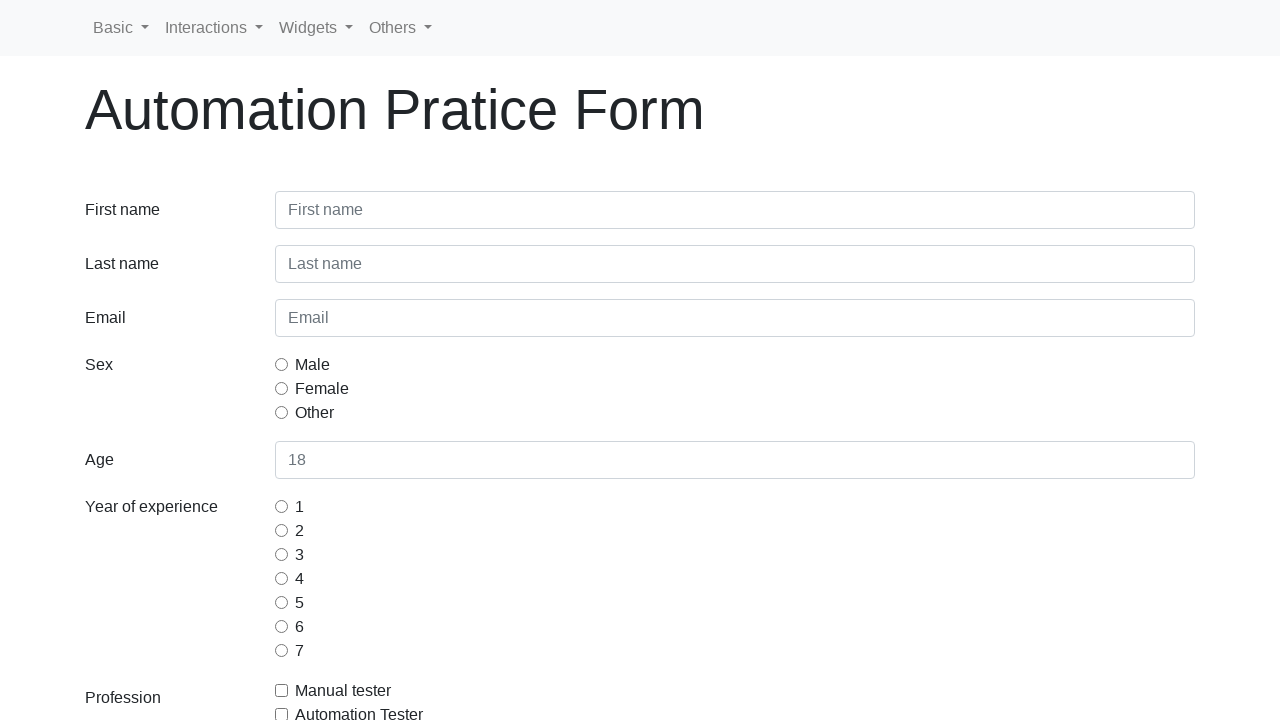

Filled first name field with 'Jan' on #inputFirstName3
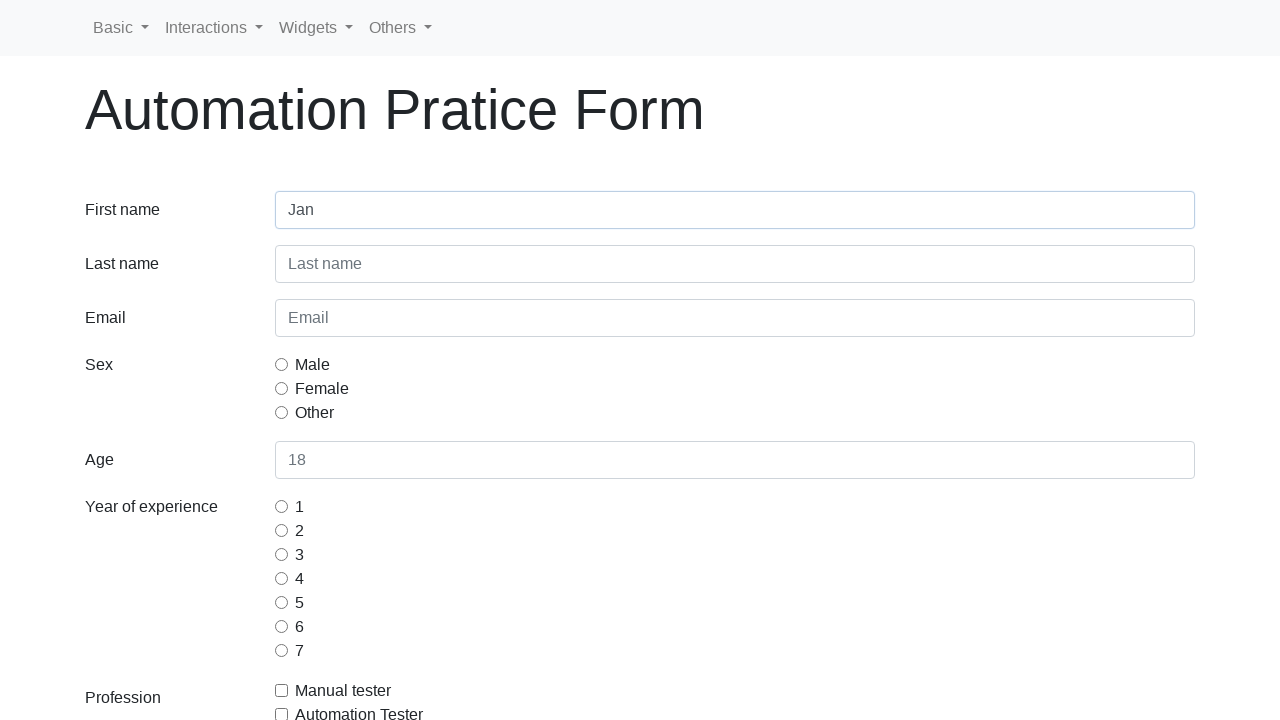

Filled last name field with 'Kowalski' on #inputLastName3
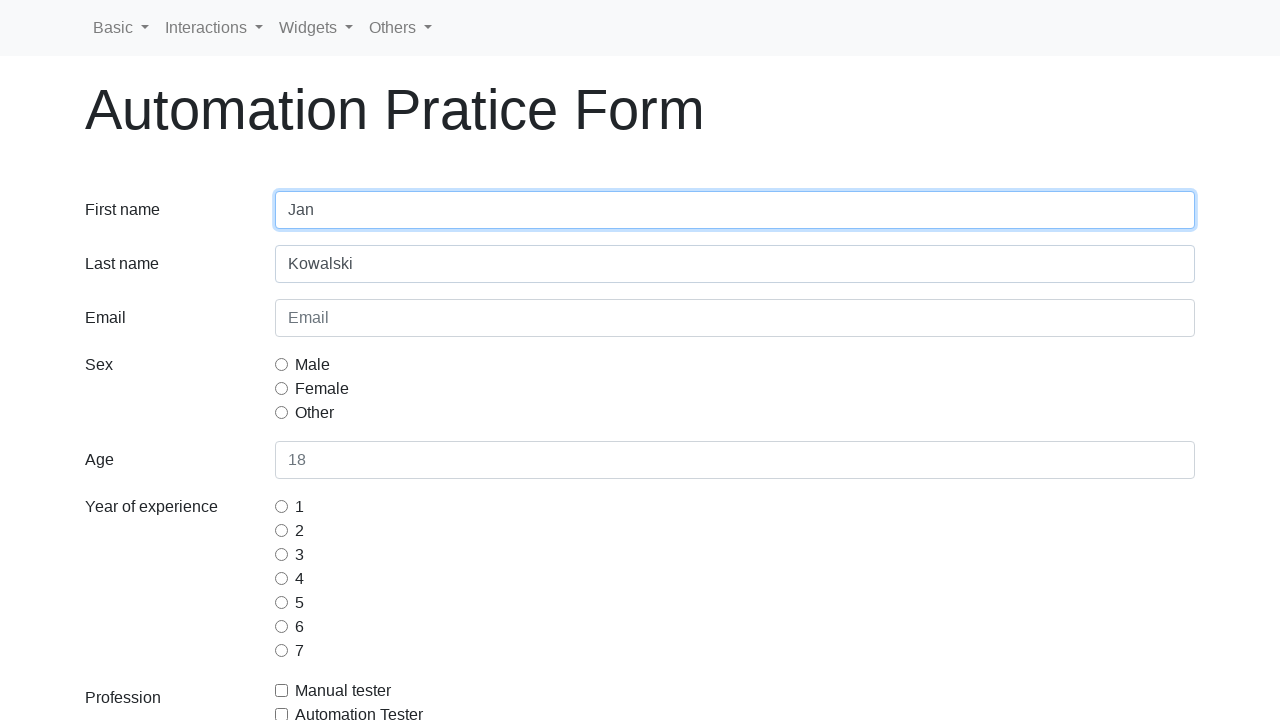

Filled email field with 'jankowalski@sii.pl' on #inputEmail3
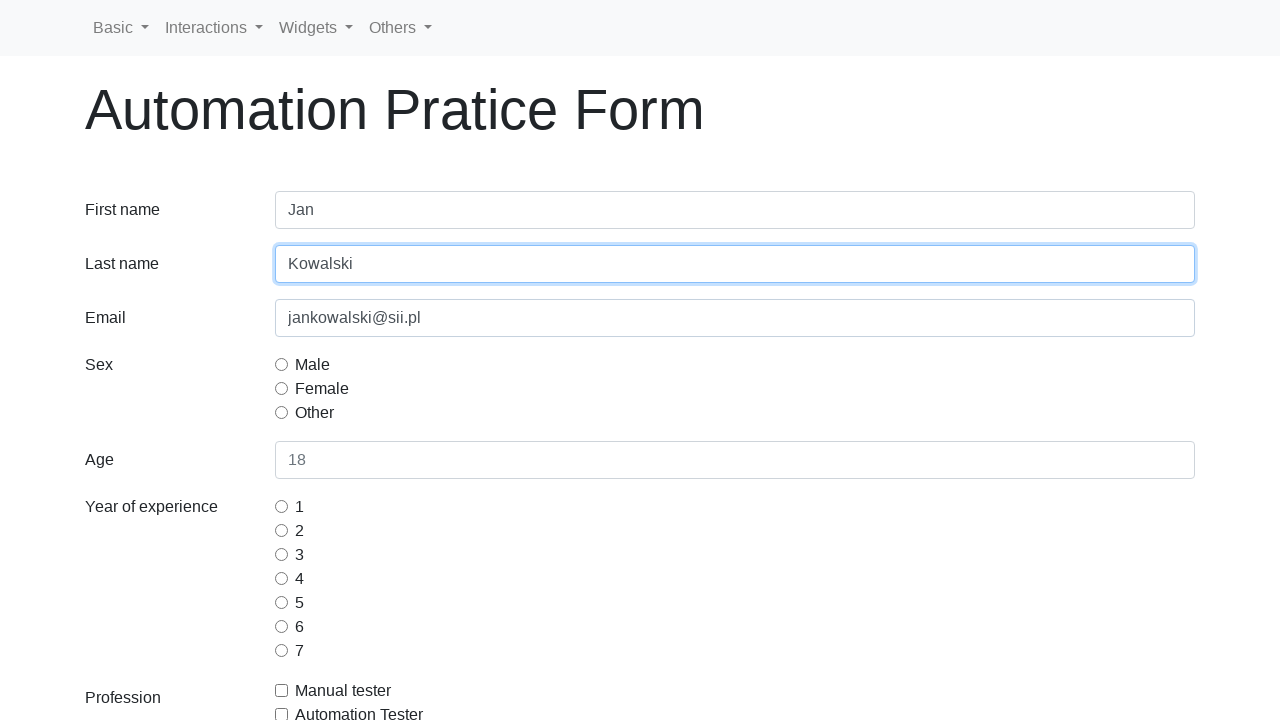

Selected male option for sex radio button at (282, 364) on [name='gridRadiosSex'] >> nth=0
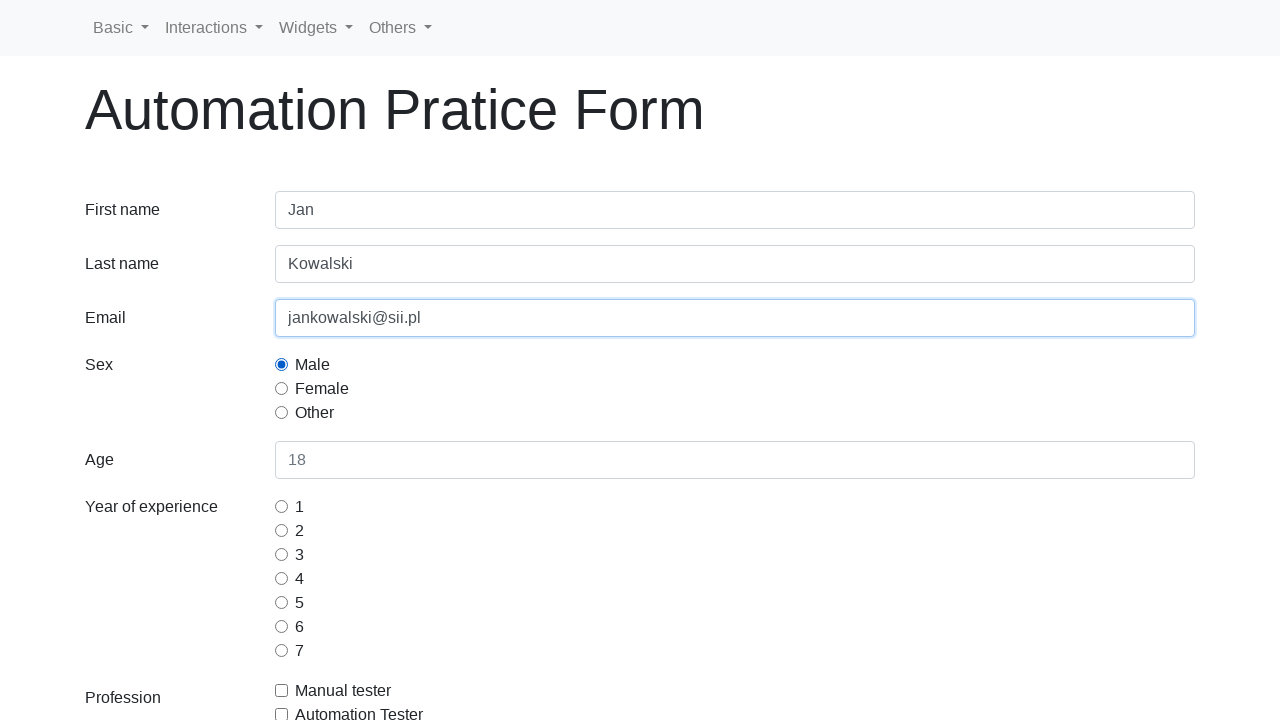

Filled age field with '33' on #inputAge3
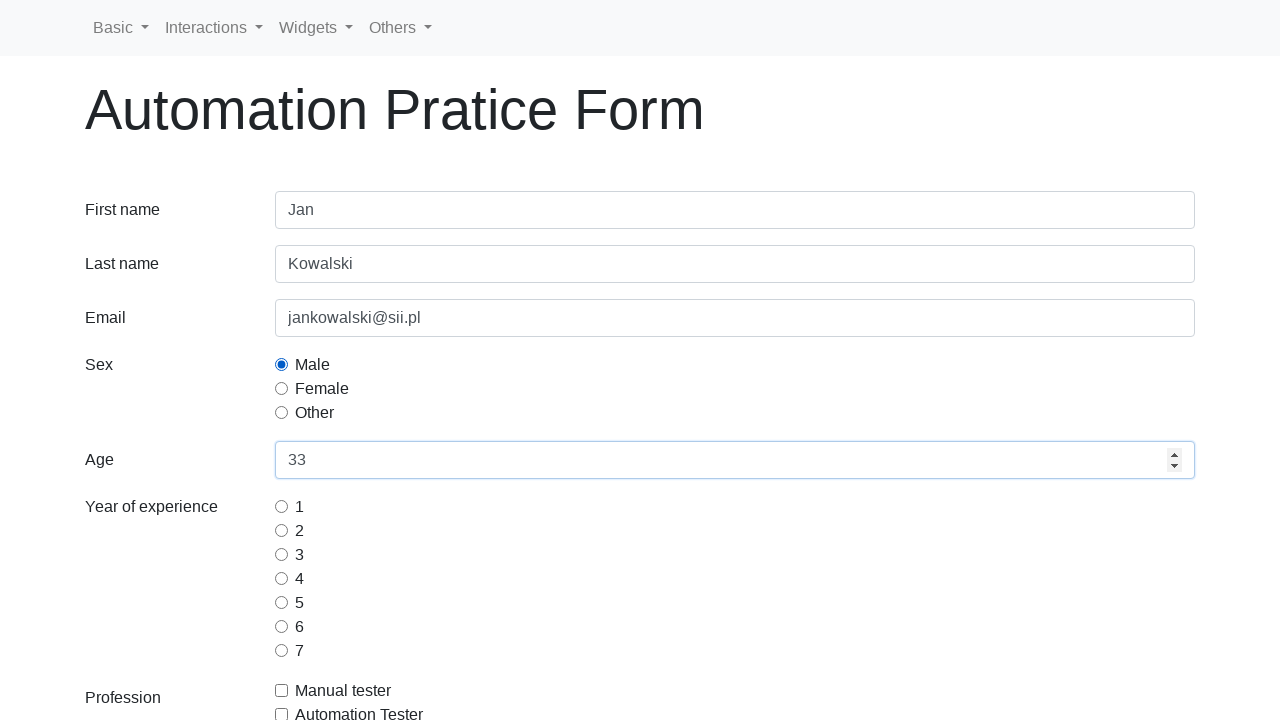

Selected second option for experience radio button at (282, 530) on [name='gridRadiosExperience'] >> nth=1
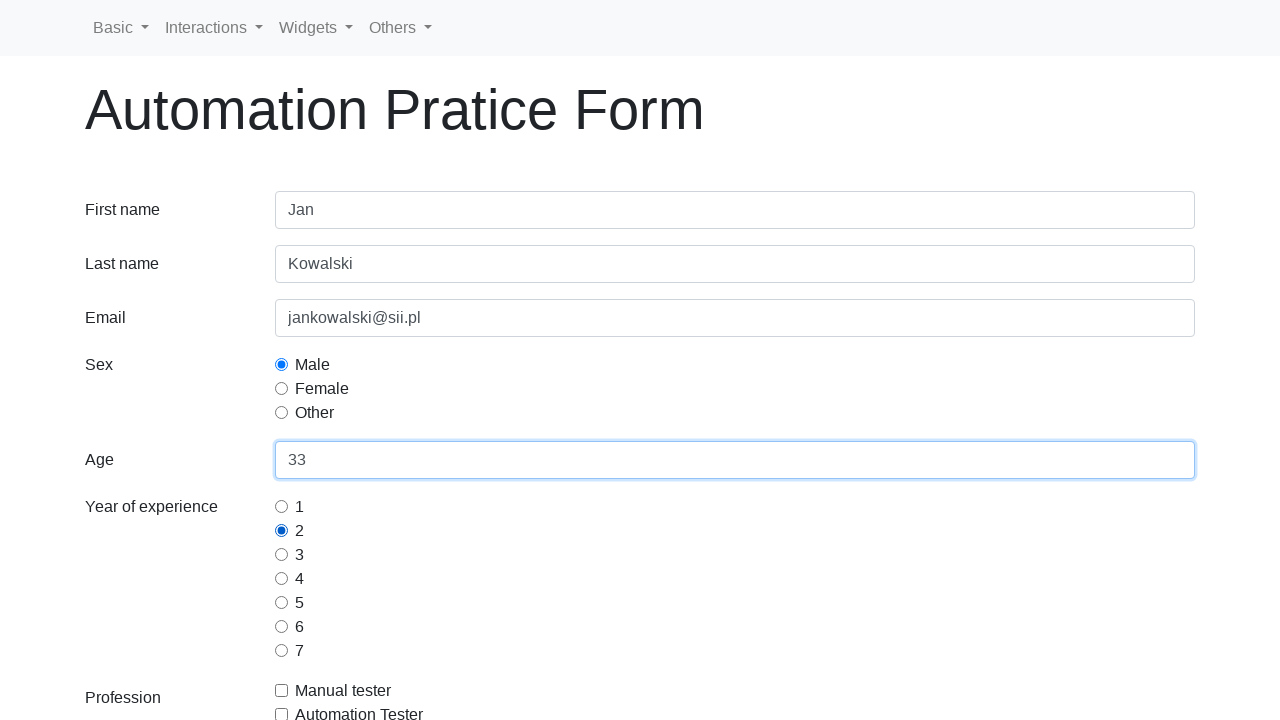

Selected first profession checkbox at (282, 690) on [name='gridCheckboxProfession'] >> nth=0
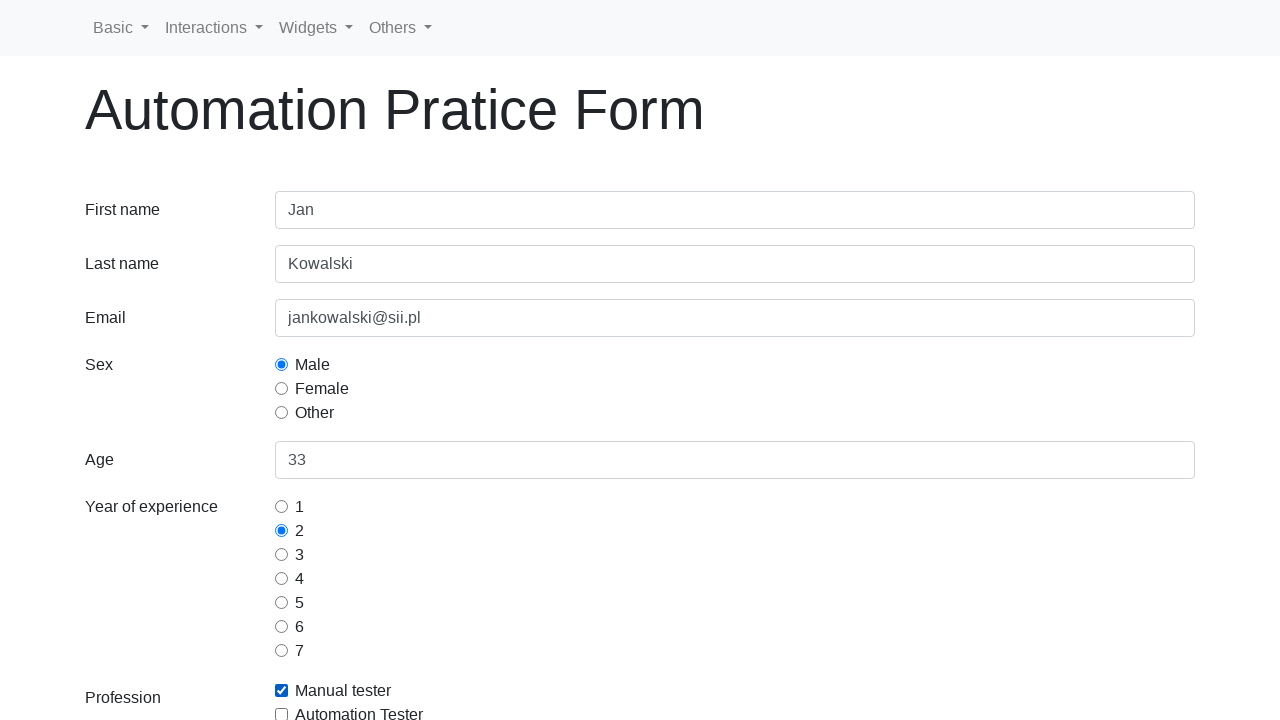

Selected 'Europe' from continents dropdown on #selectContinents
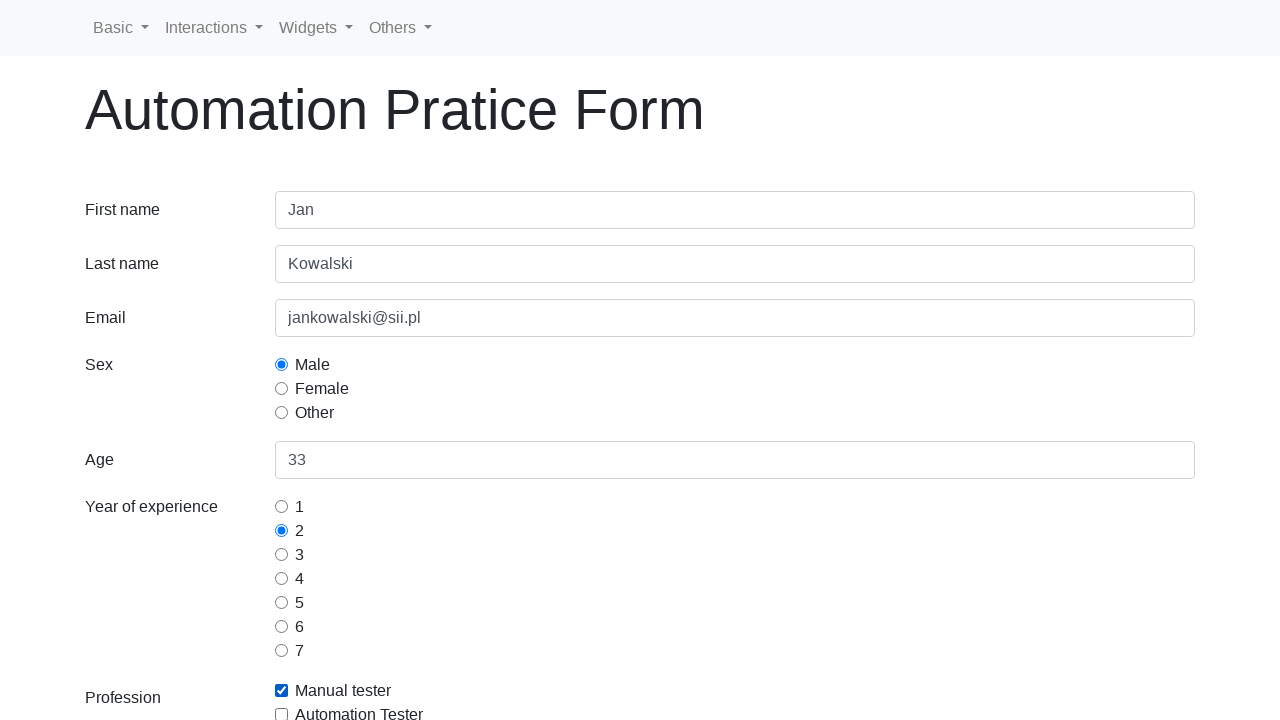

Selected 'wait-commands' from Selenium commands dropdown on #selectSeleniumCommands
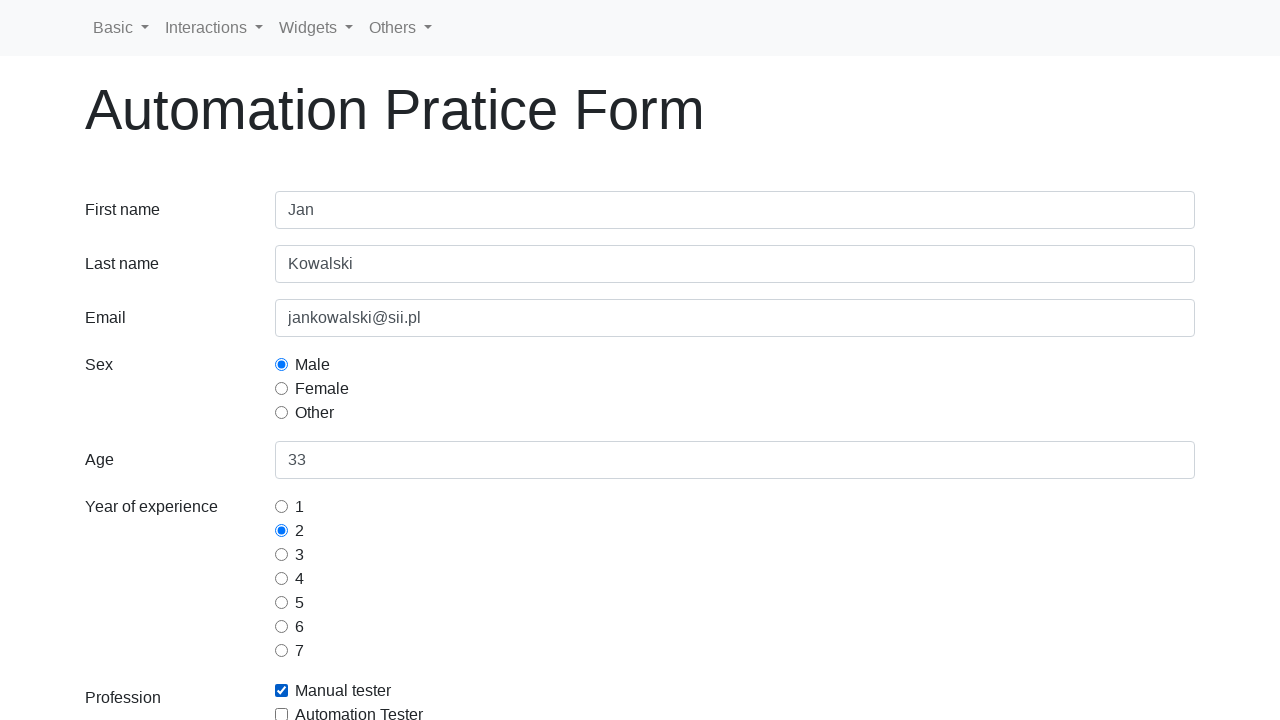

Clicked submit button to submit the form at (123, 594) on .btn-primary
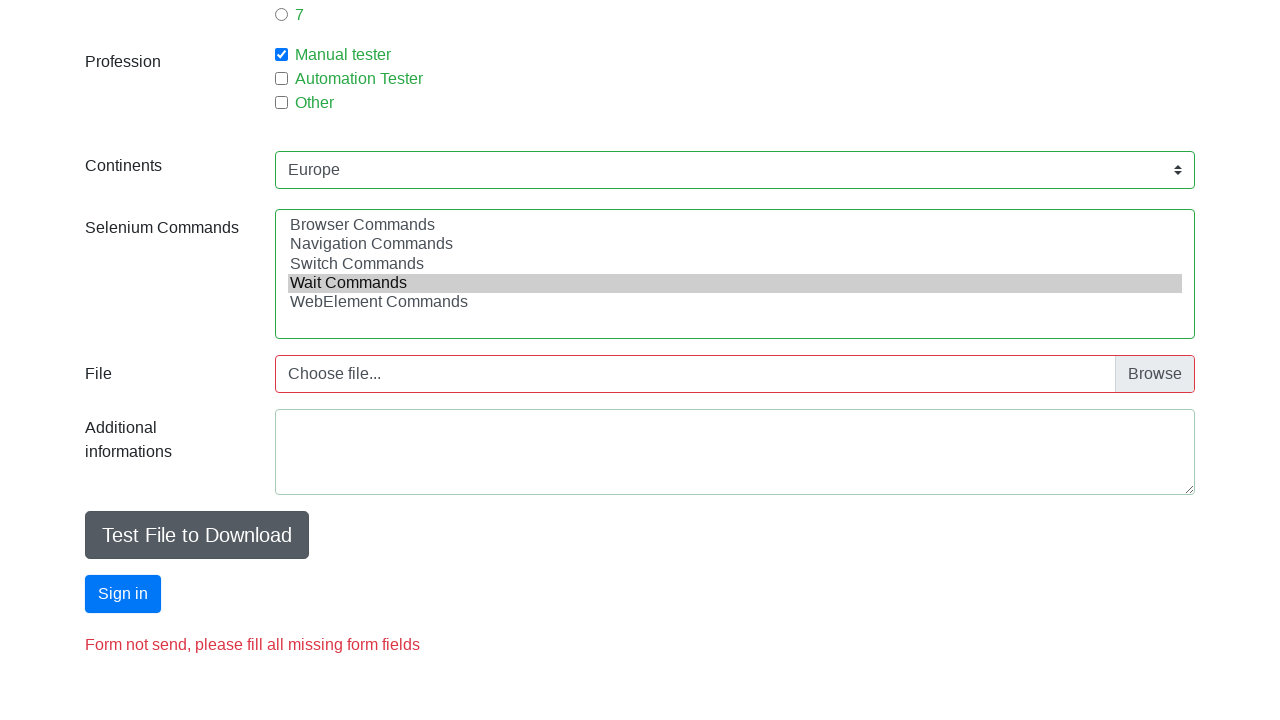

Form submission successful - validator message appeared
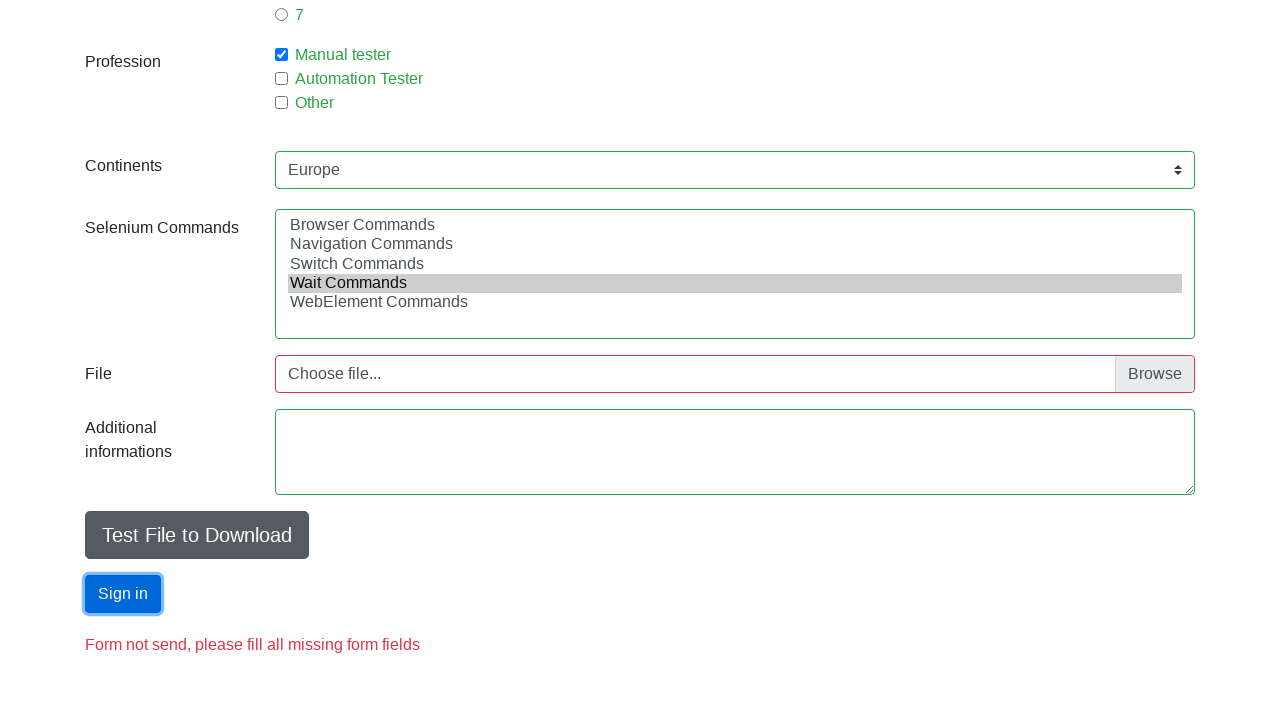

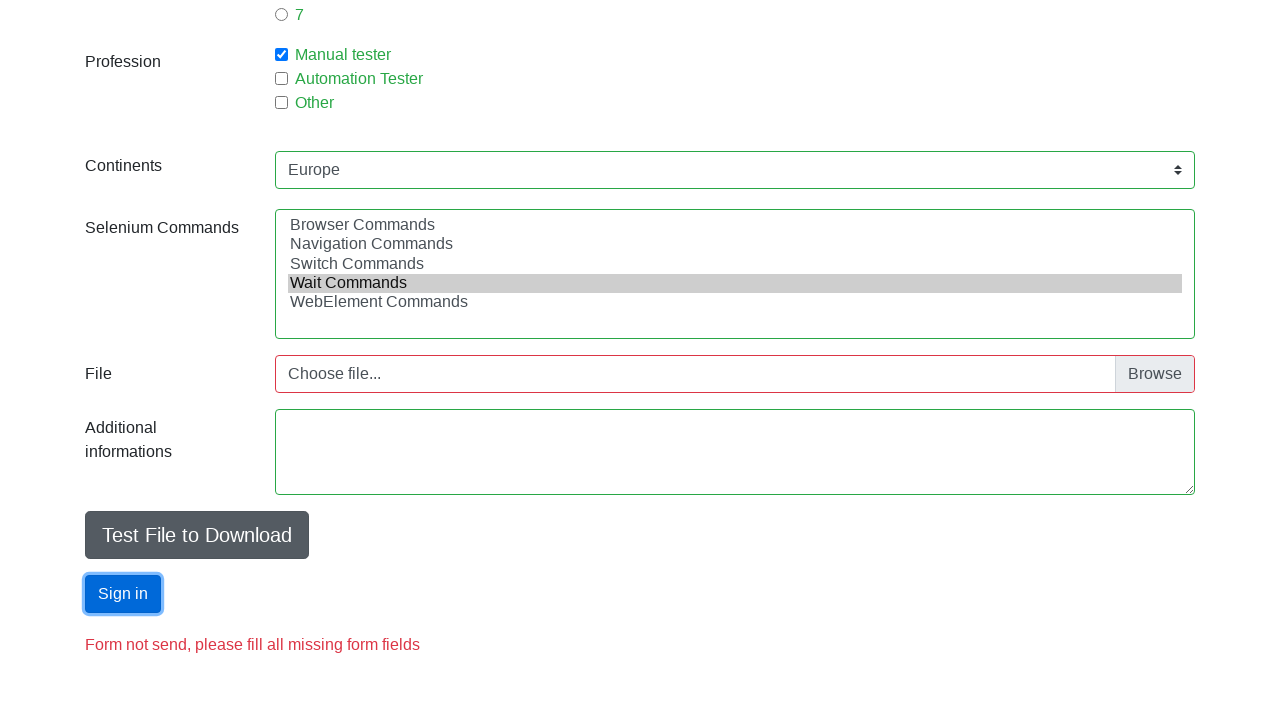